Tests that entered text is trimmed when saving edits

Starting URL: https://demo.playwright.dev/todomvc

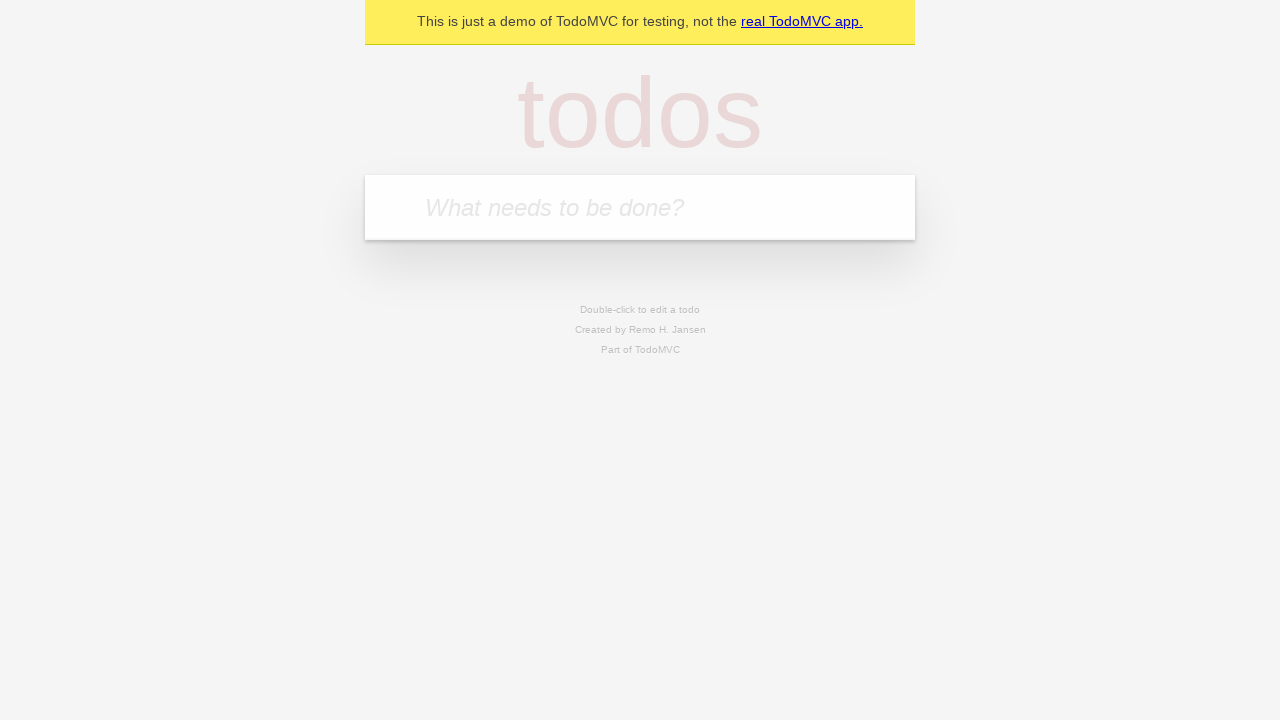

Filled todo input with 'buy some cheese' on internal:attr=[placeholder="What needs to be done?"i]
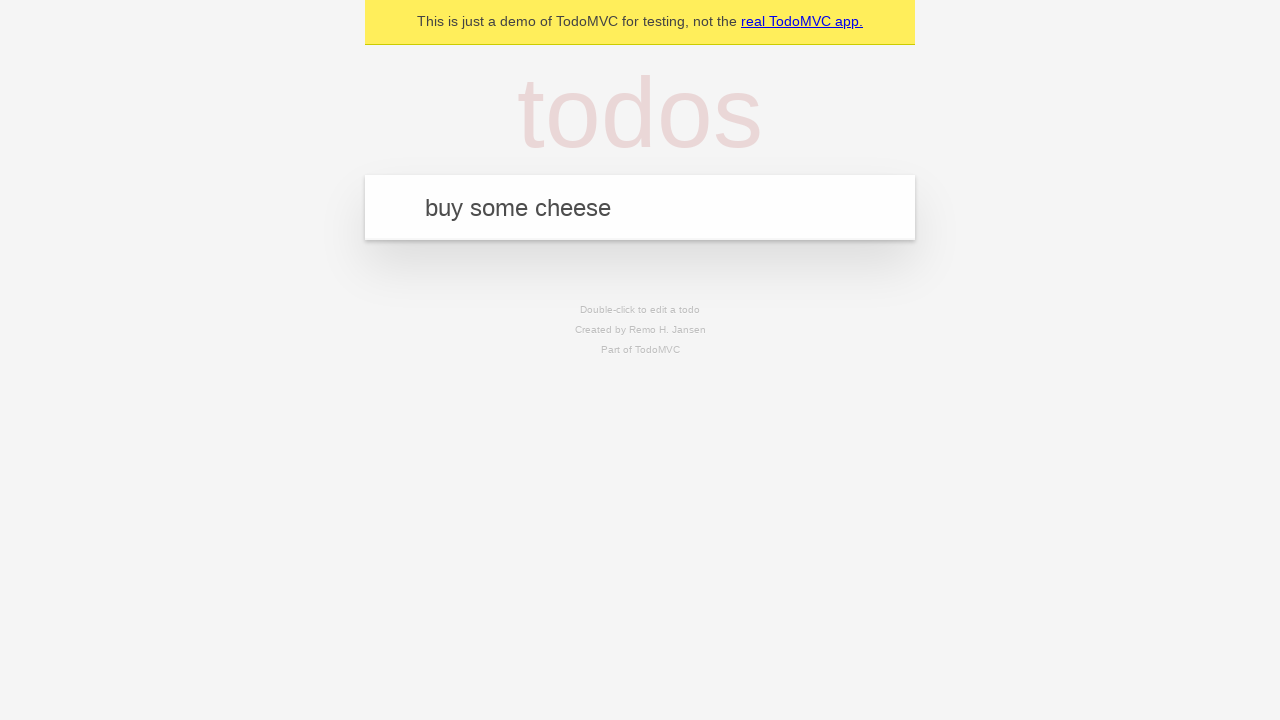

Pressed Enter to add first todo on internal:attr=[placeholder="What needs to be done?"i]
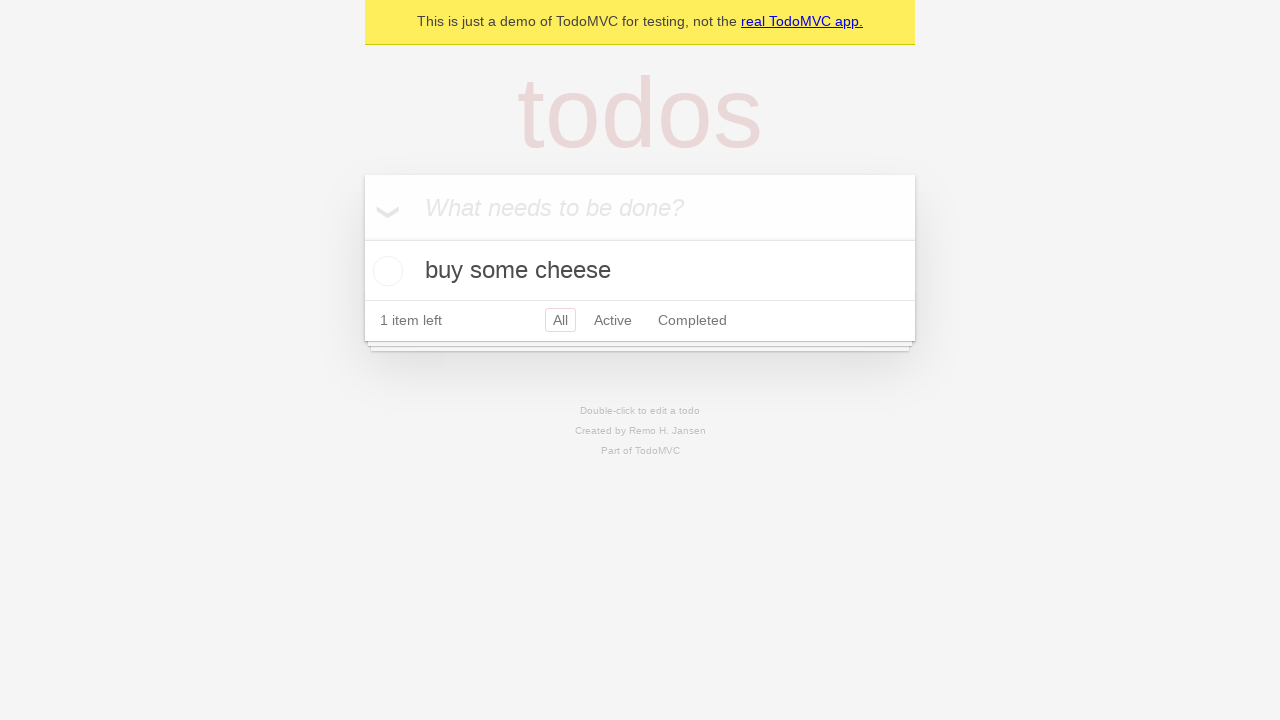

Filled todo input with 'feed the cat' on internal:attr=[placeholder="What needs to be done?"i]
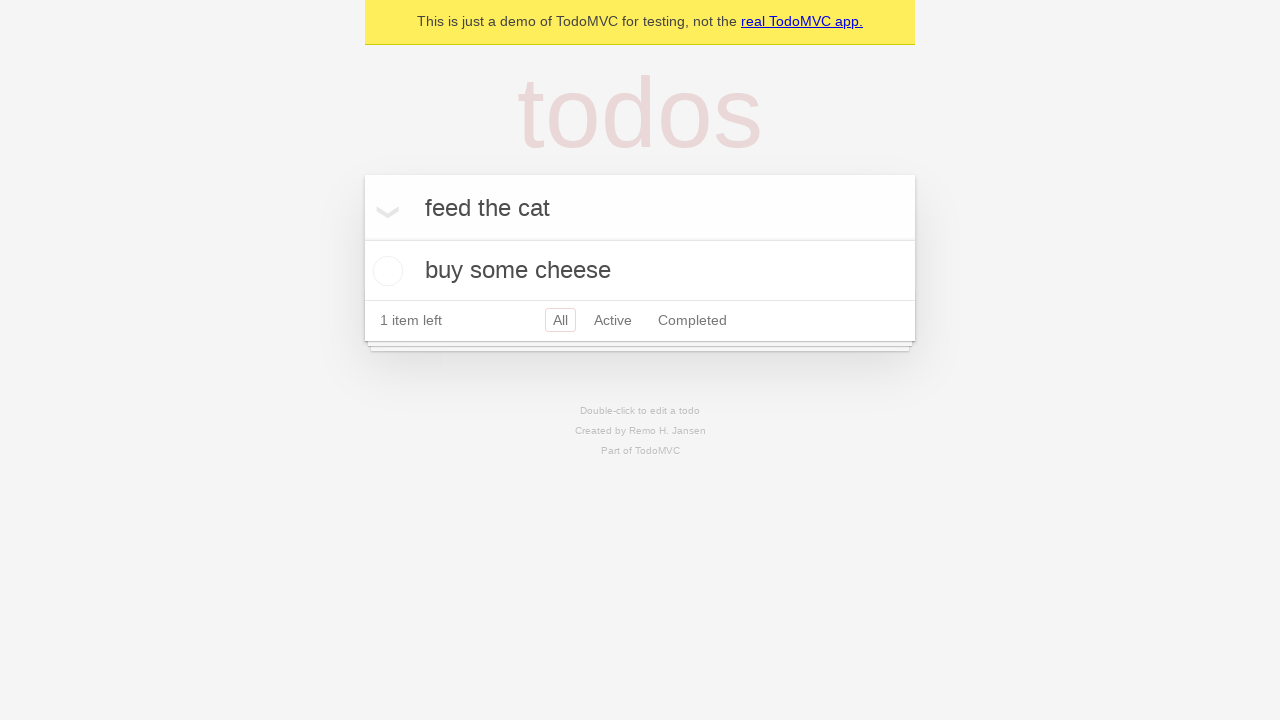

Pressed Enter to add second todo on internal:attr=[placeholder="What needs to be done?"i]
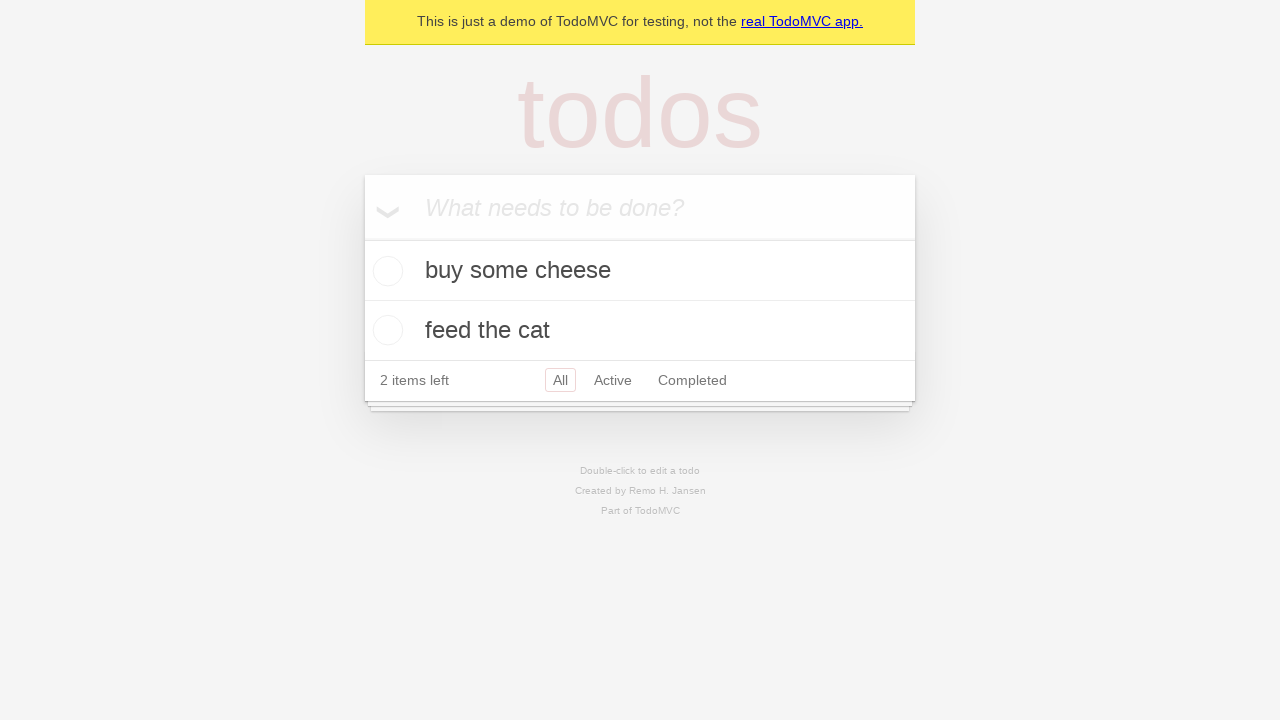

Filled todo input with 'book a doctors appointment' on internal:attr=[placeholder="What needs to be done?"i]
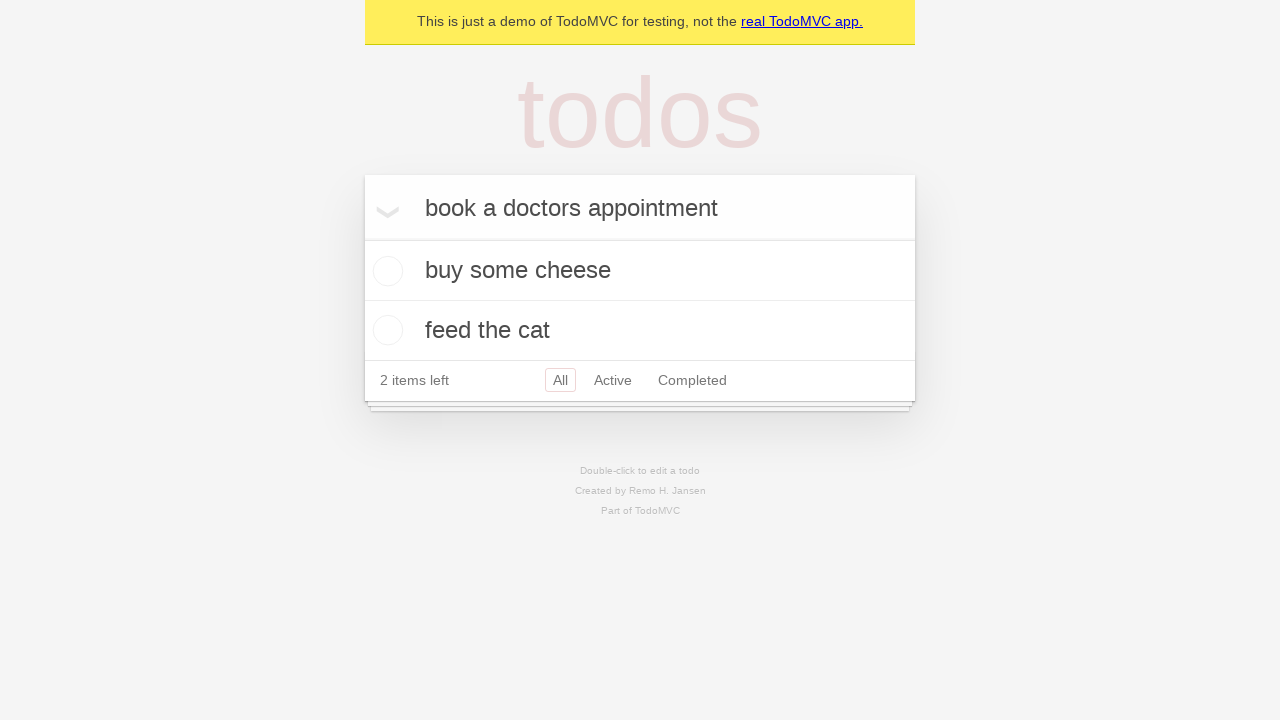

Pressed Enter to add third todo on internal:attr=[placeholder="What needs to be done?"i]
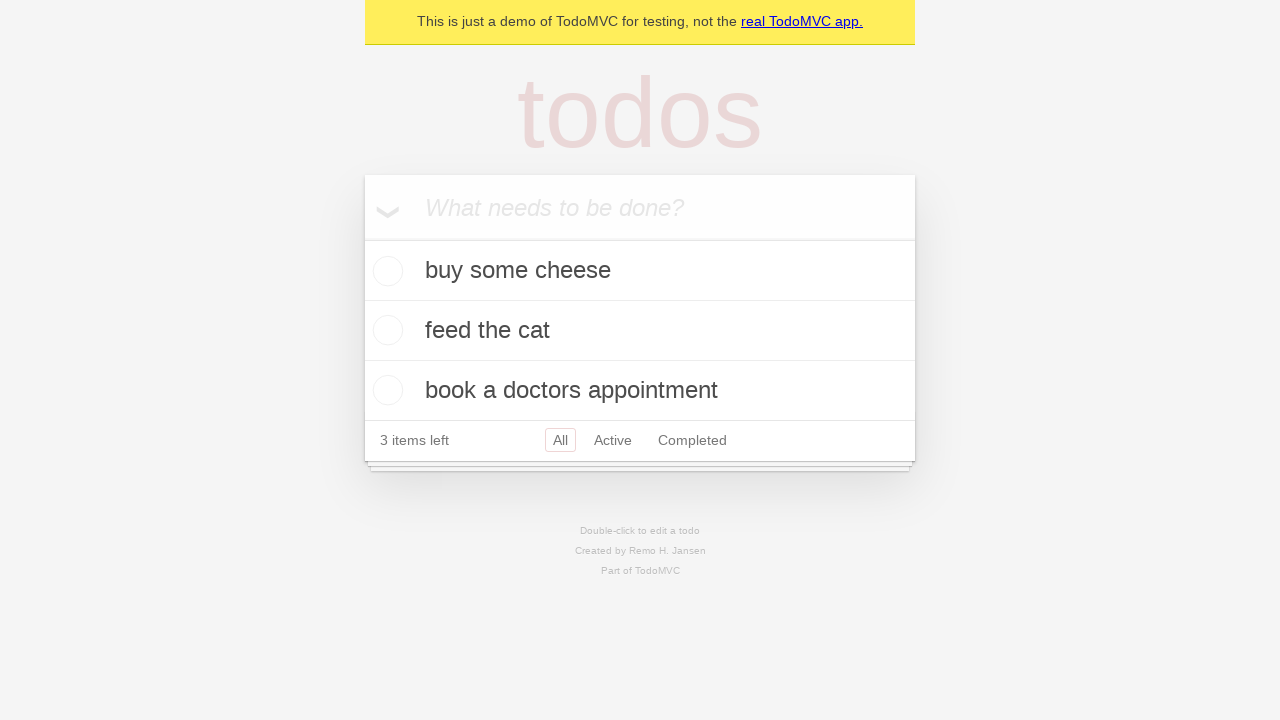

Double-clicked second todo item to enter edit mode at (640, 331) on internal:testid=[data-testid="todo-item"s] >> nth=1
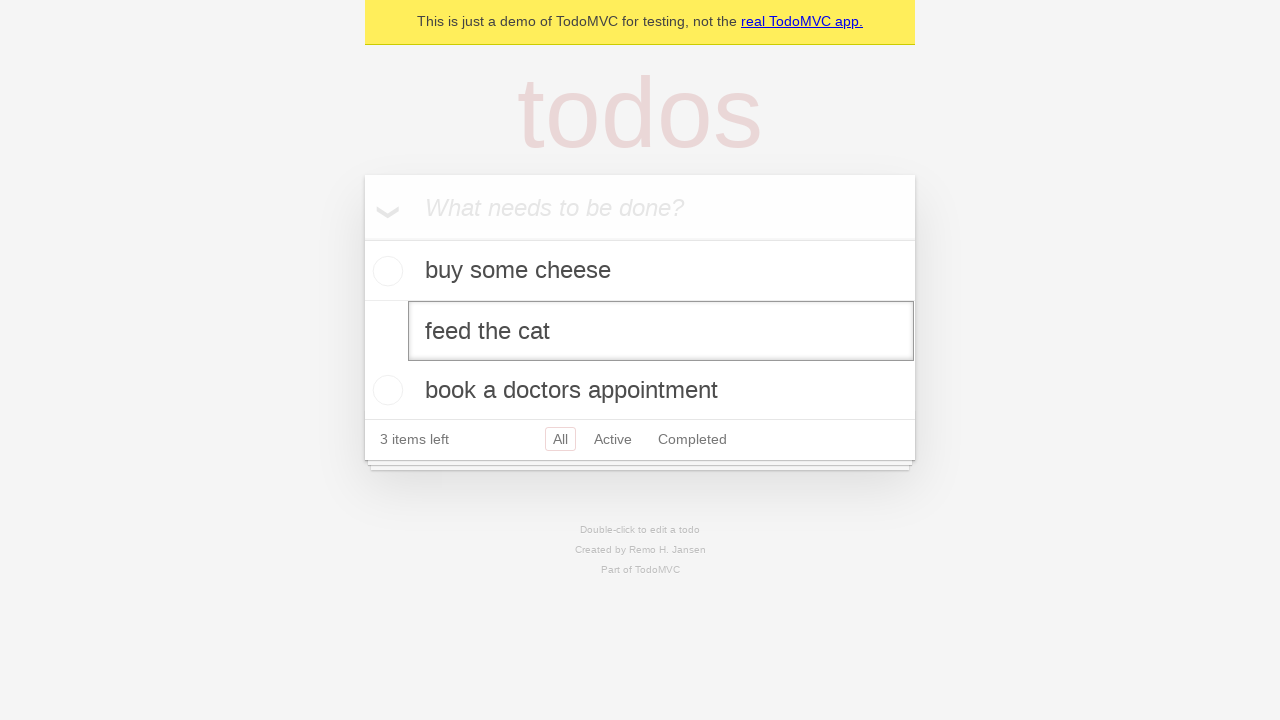

Filled edit textbox with '    buy some sausages    ' (text with leading and trailing whitespace) on internal:testid=[data-testid="todo-item"s] >> nth=1 >> internal:role=textbox[nam
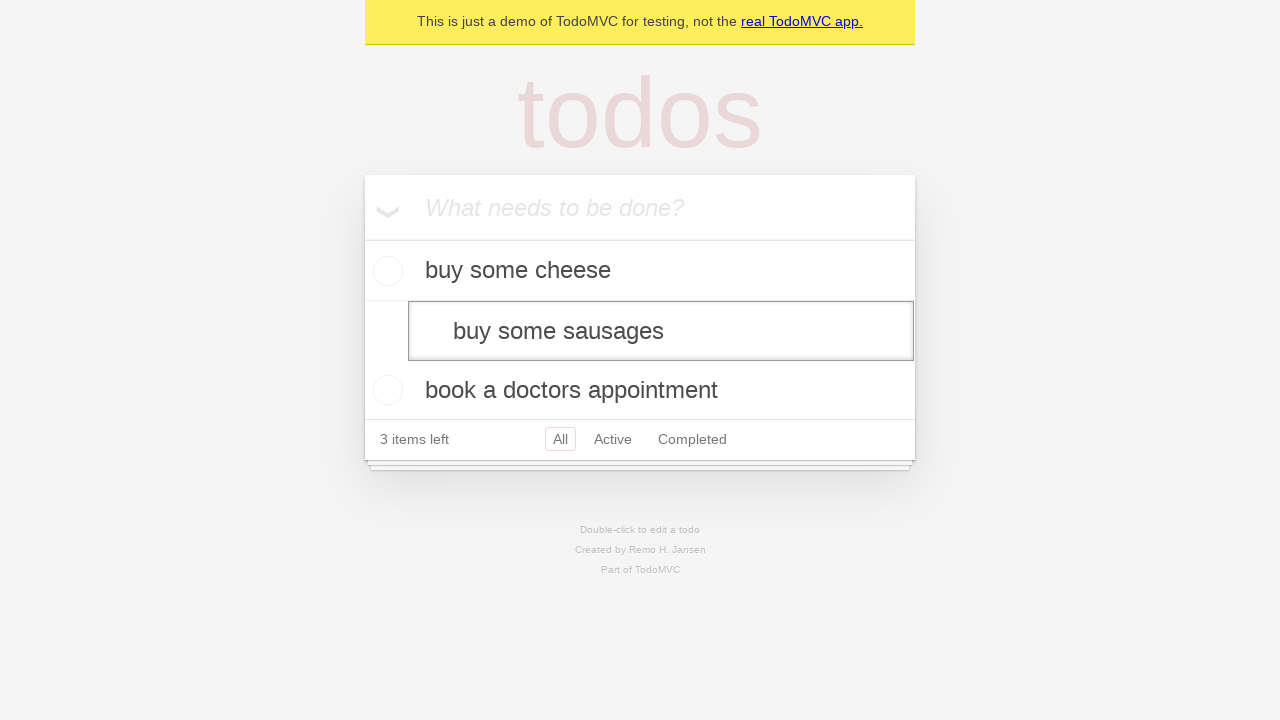

Pressed Enter to save edited todo with trimmed text on internal:testid=[data-testid="todo-item"s] >> nth=1 >> internal:role=textbox[nam
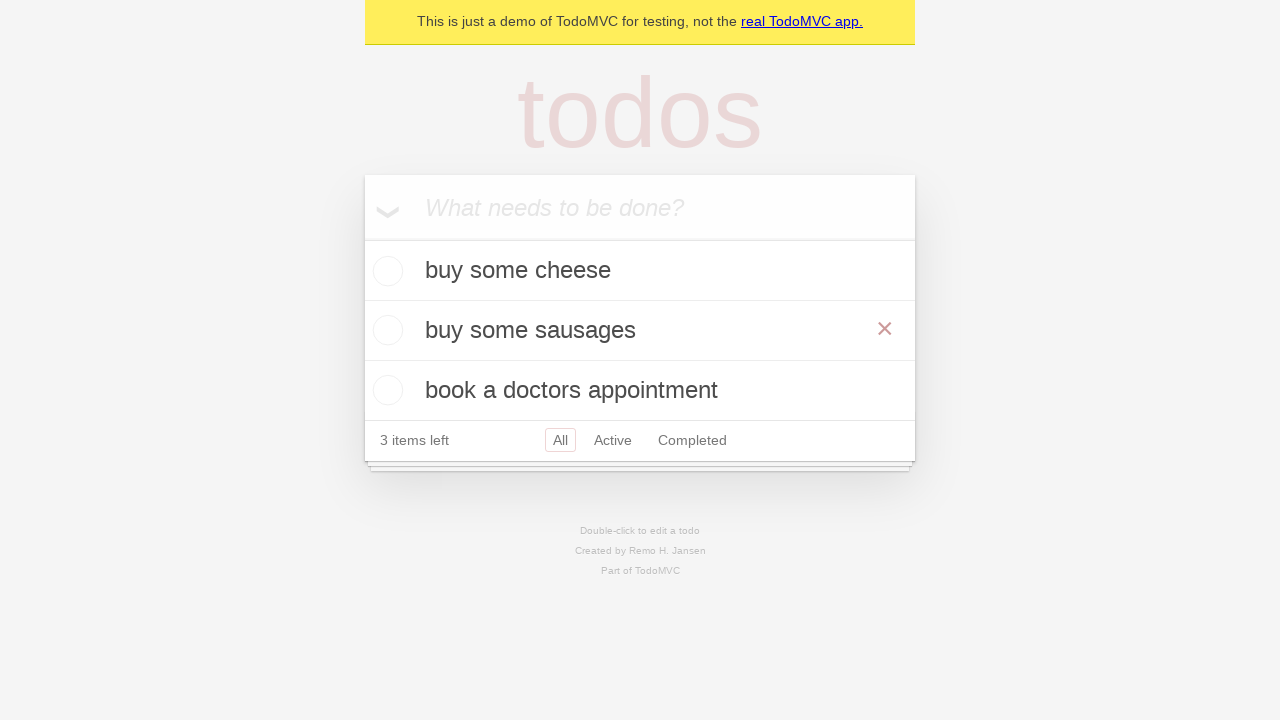

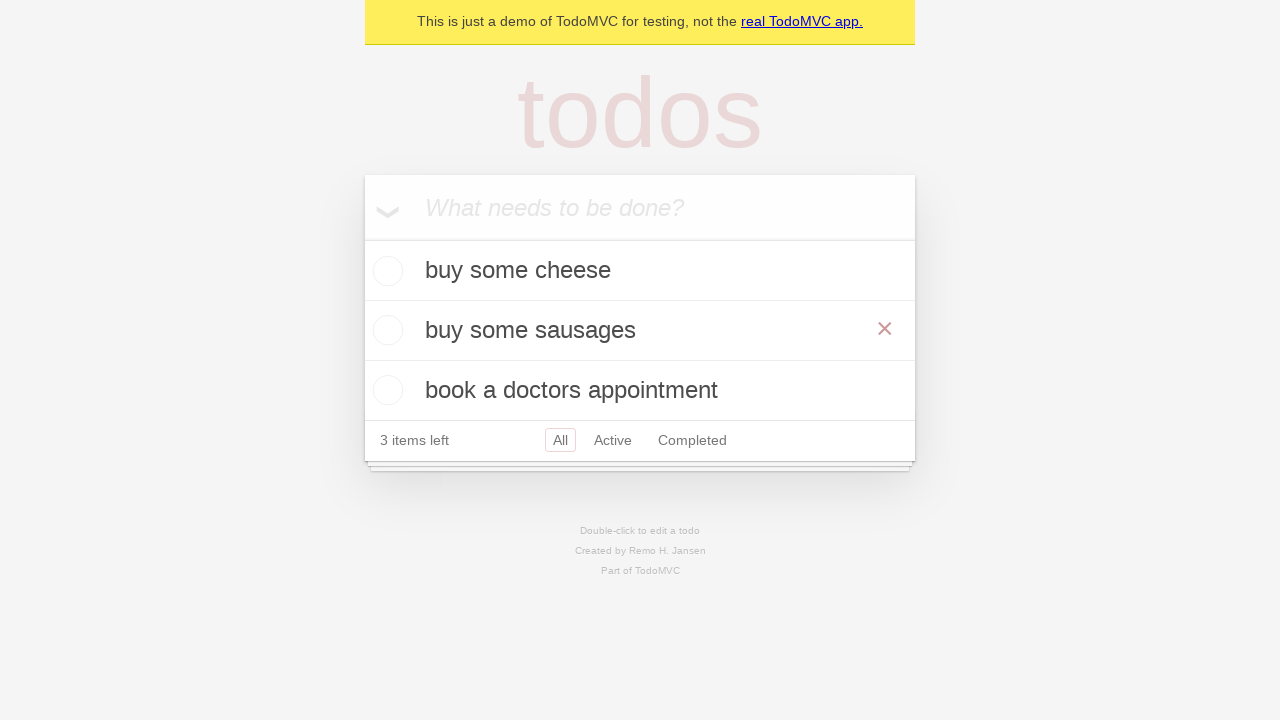